Tests that navigation links (About and Blog) are displayed on the homepage, handling mobile menu toggle if present

Starting URL: https://qual.is/

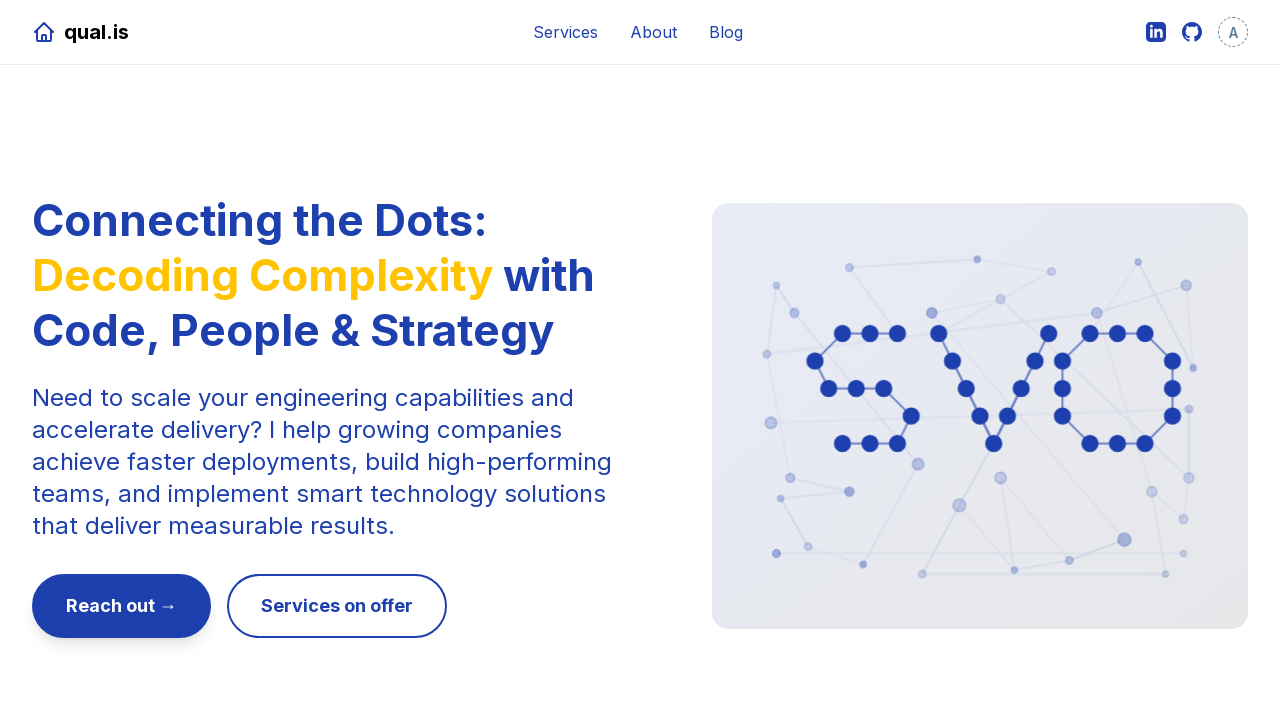

Waited for page to reach networkidle load state
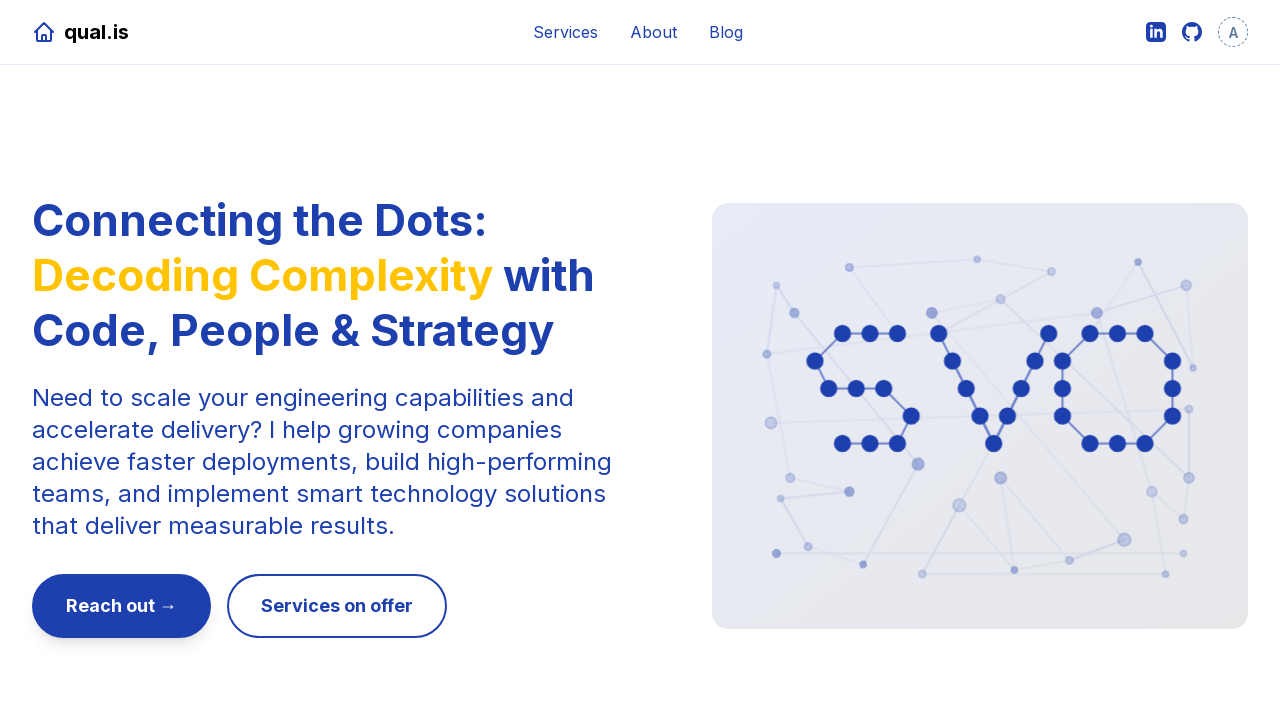

Located mobile menu toggle button
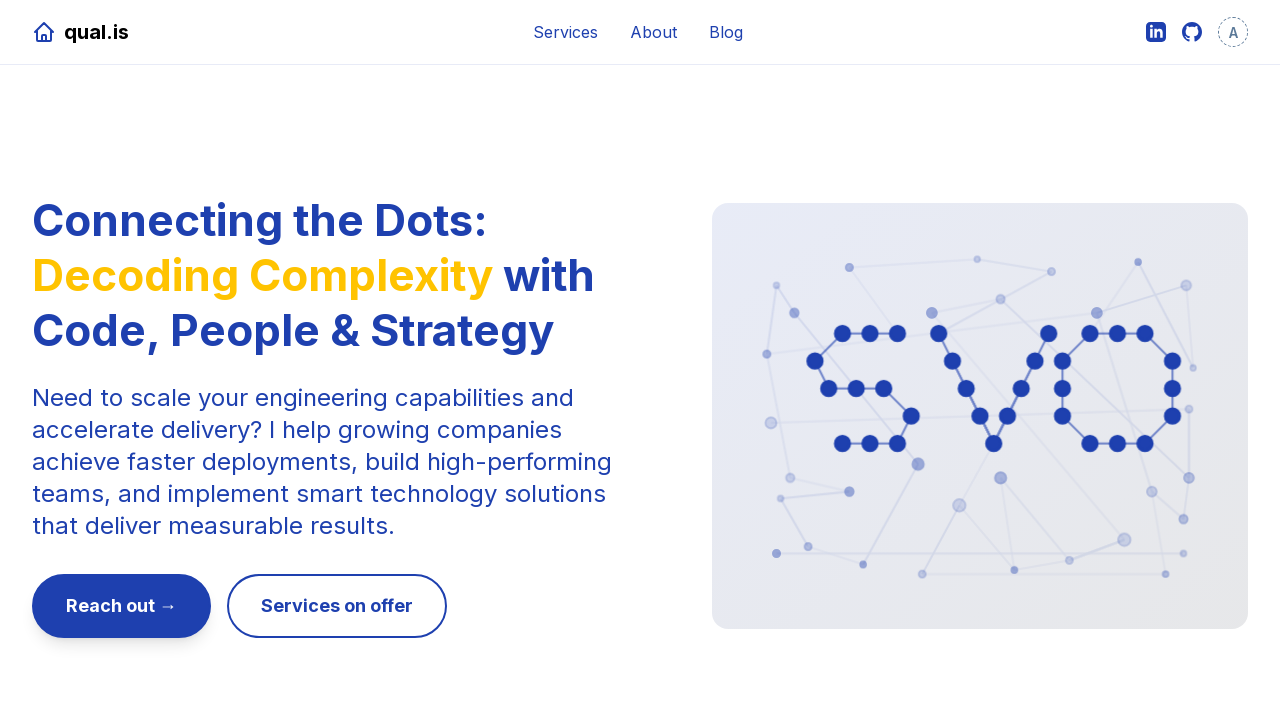

Located About navigation link
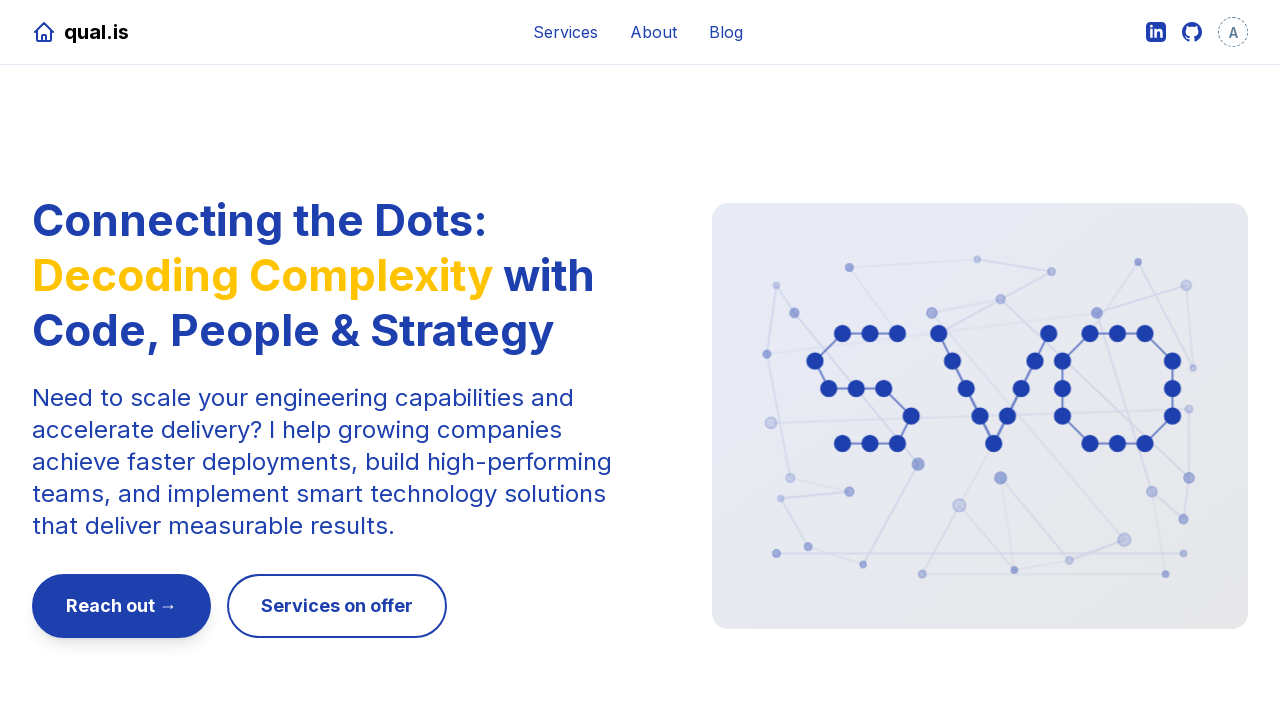

Located Blog navigation link
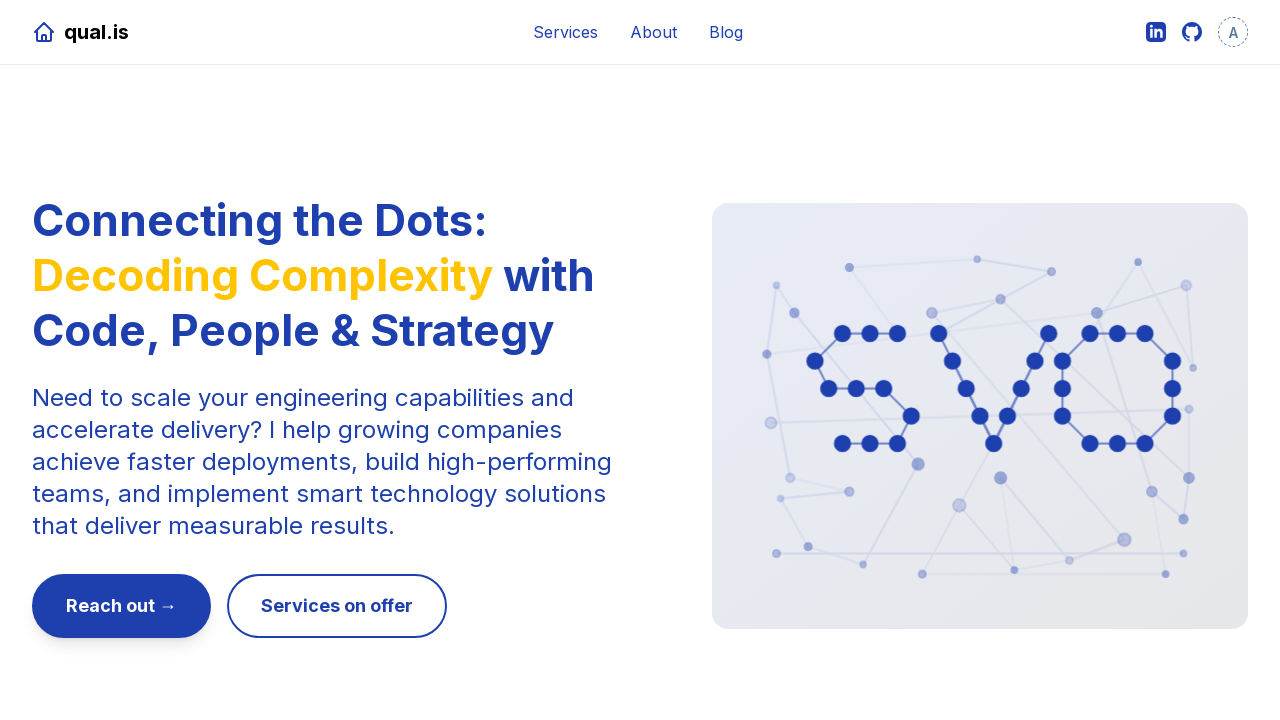

Verified About link is displayed on the page
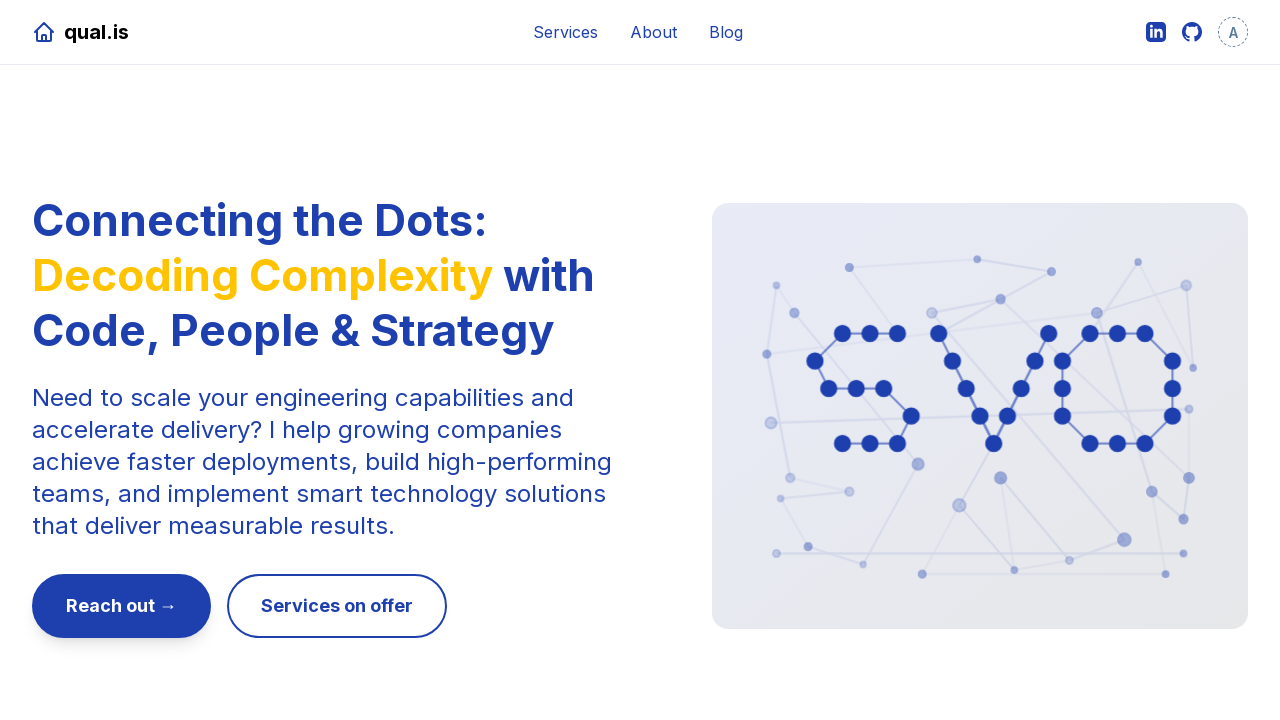

Verified Blog link is displayed on the page
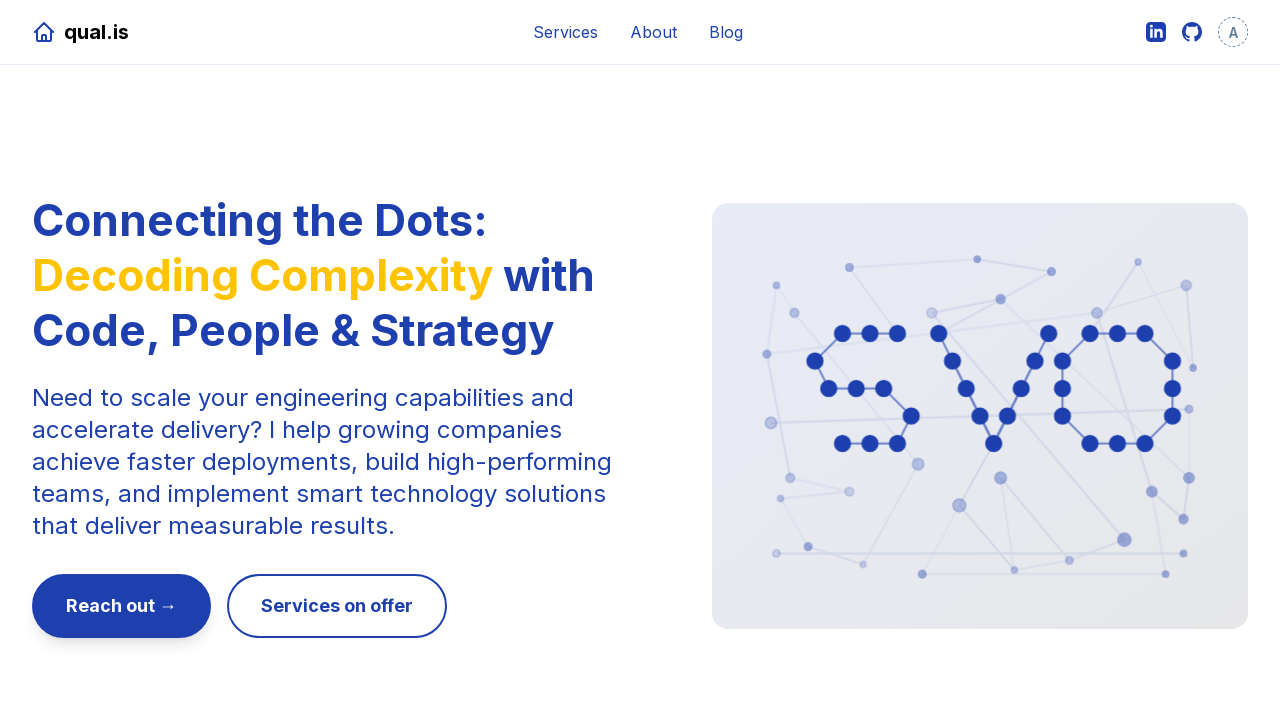

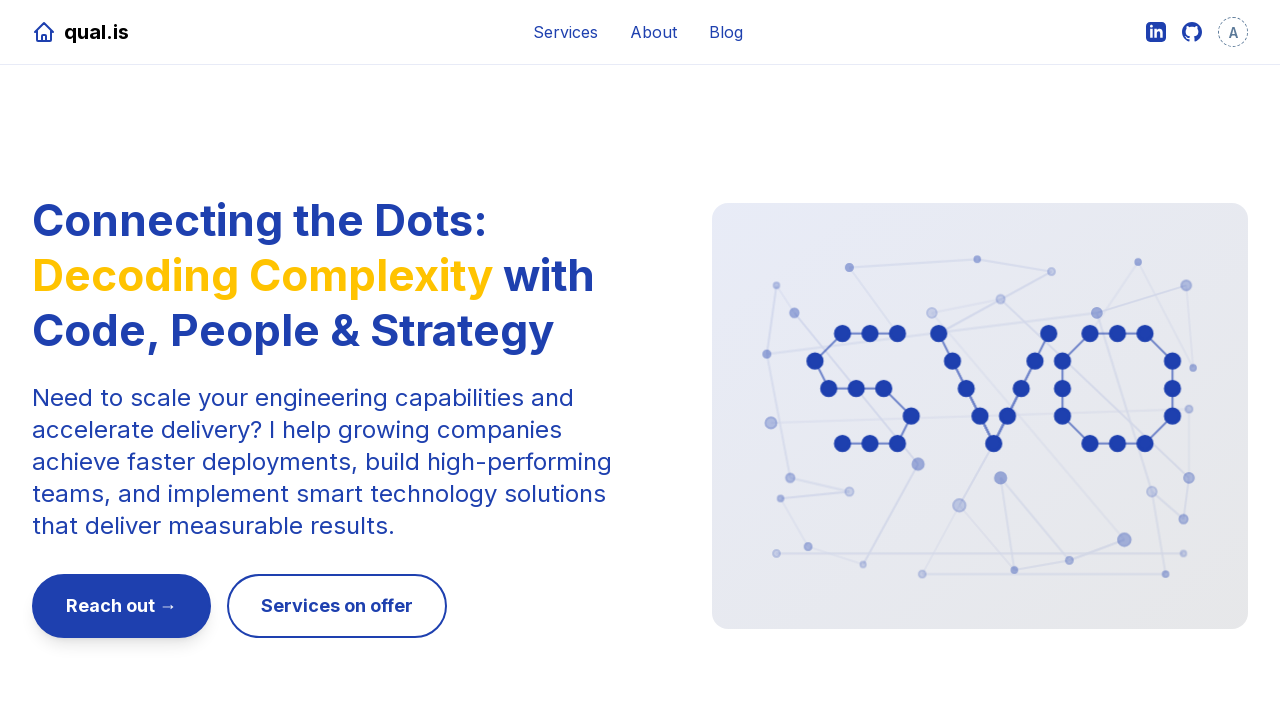